Clicks on anchor element with specific href attribute

Starting URL: https://bonigarcia.dev/selenium-webdriver-java/

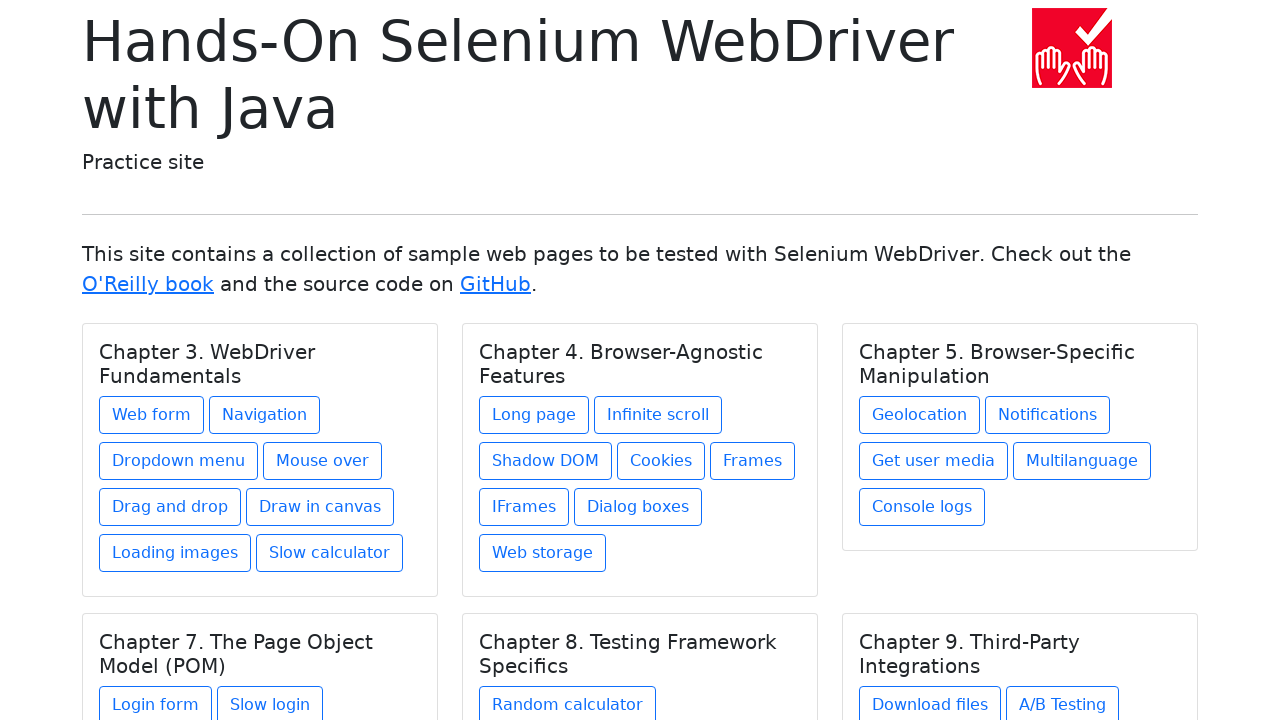

Clicked anchor element with href='web-form.html' at (152, 415) on a[href='web-form.html']
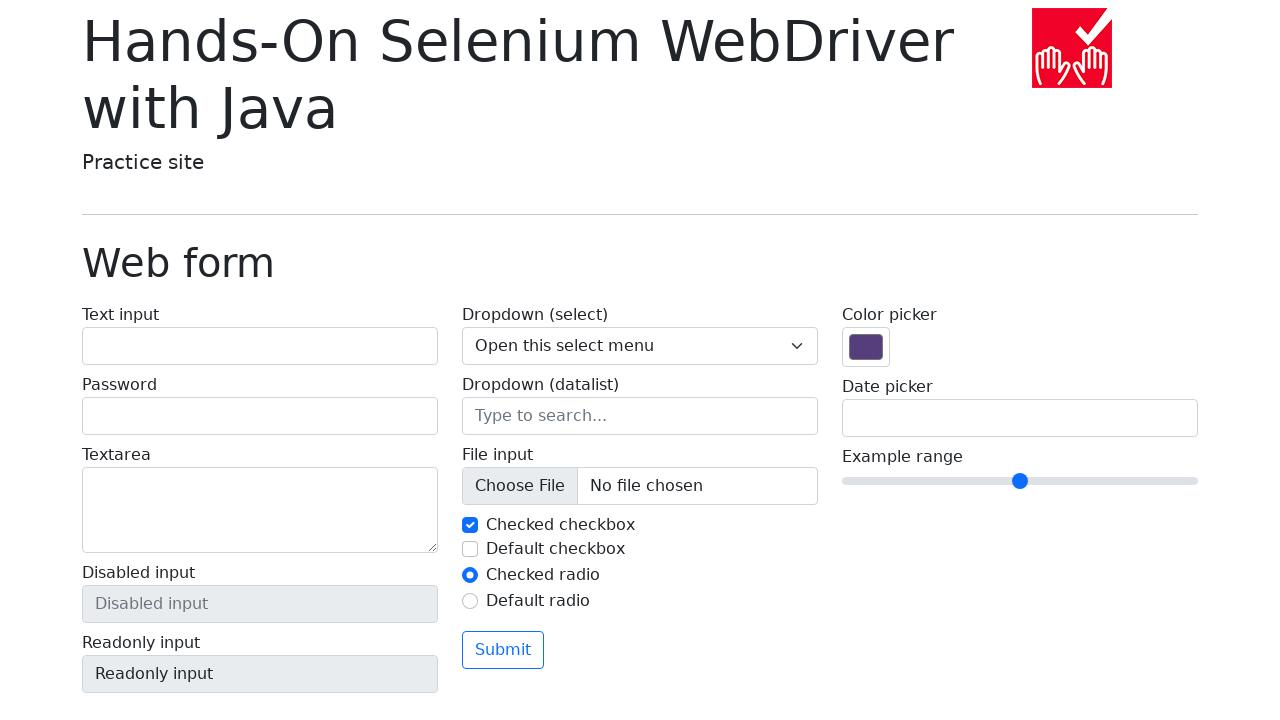

Verified navigation to web form page at https://bonigarcia.dev/selenium-webdriver-java/web-form.html
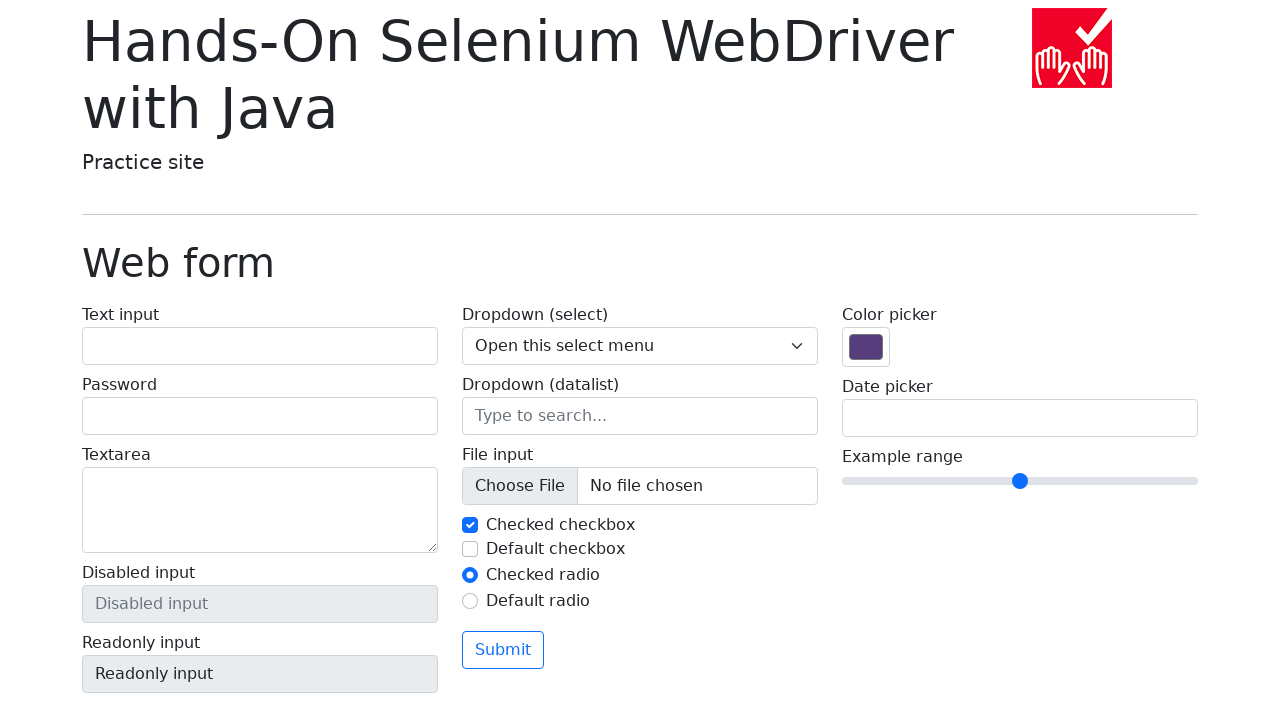

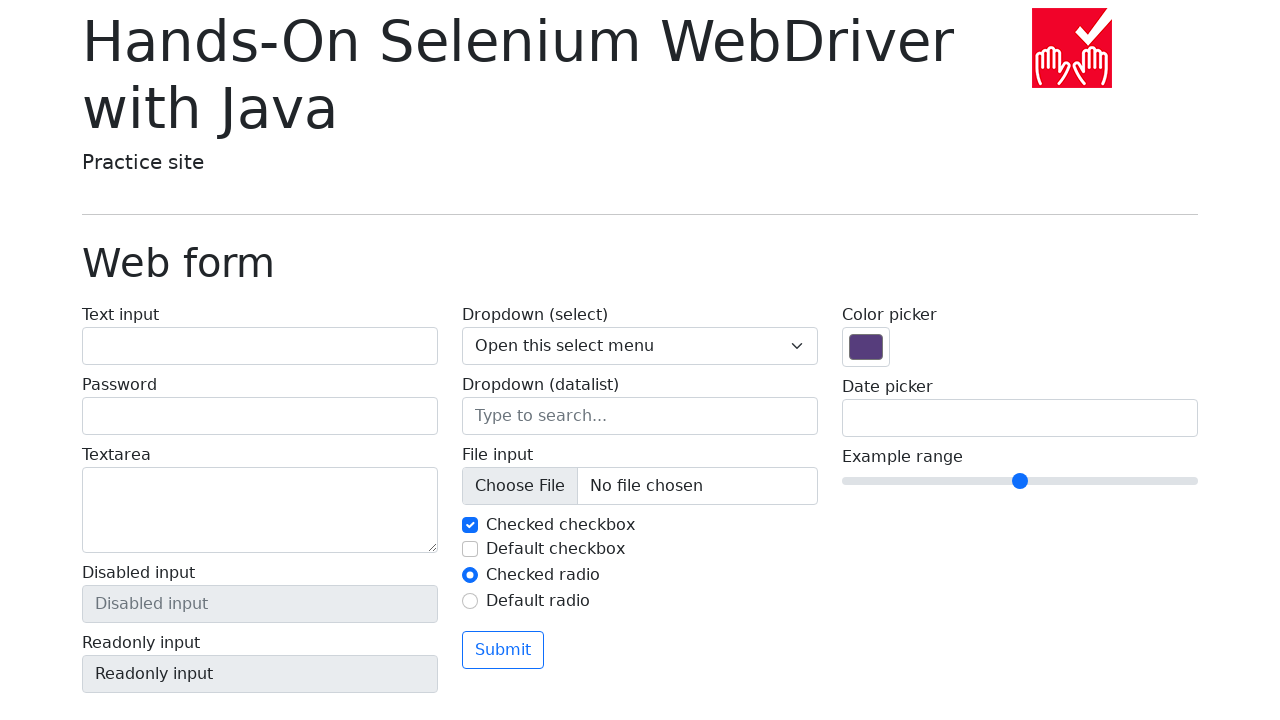